Tests checkbox handling functionality by selecting all day checkboxes, then toggling specific ones (Monday & Sunday), then clicking last 2 checkboxes, and finally clicking first 2 checkboxes.

Starting URL: https://testautomationpractice.blogspot.com/

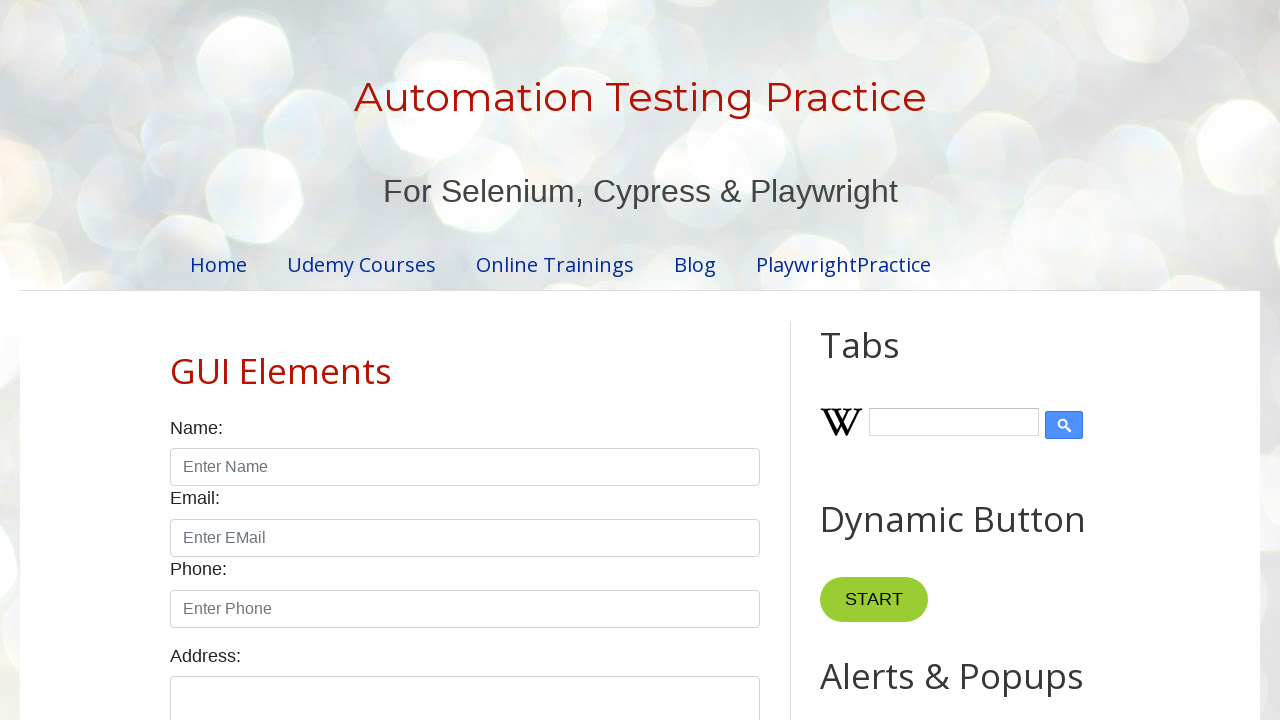

Waited for day-related checkboxes to be available
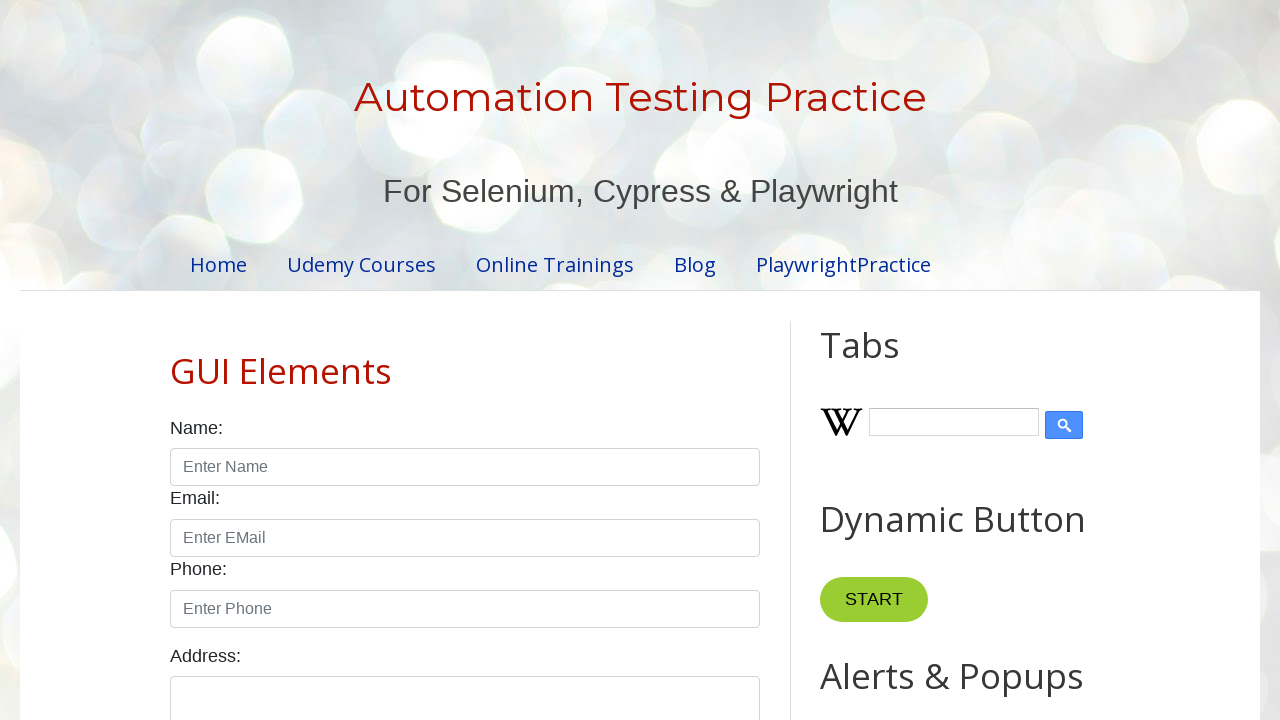

Retrieved all day checkboxes - found 7 total
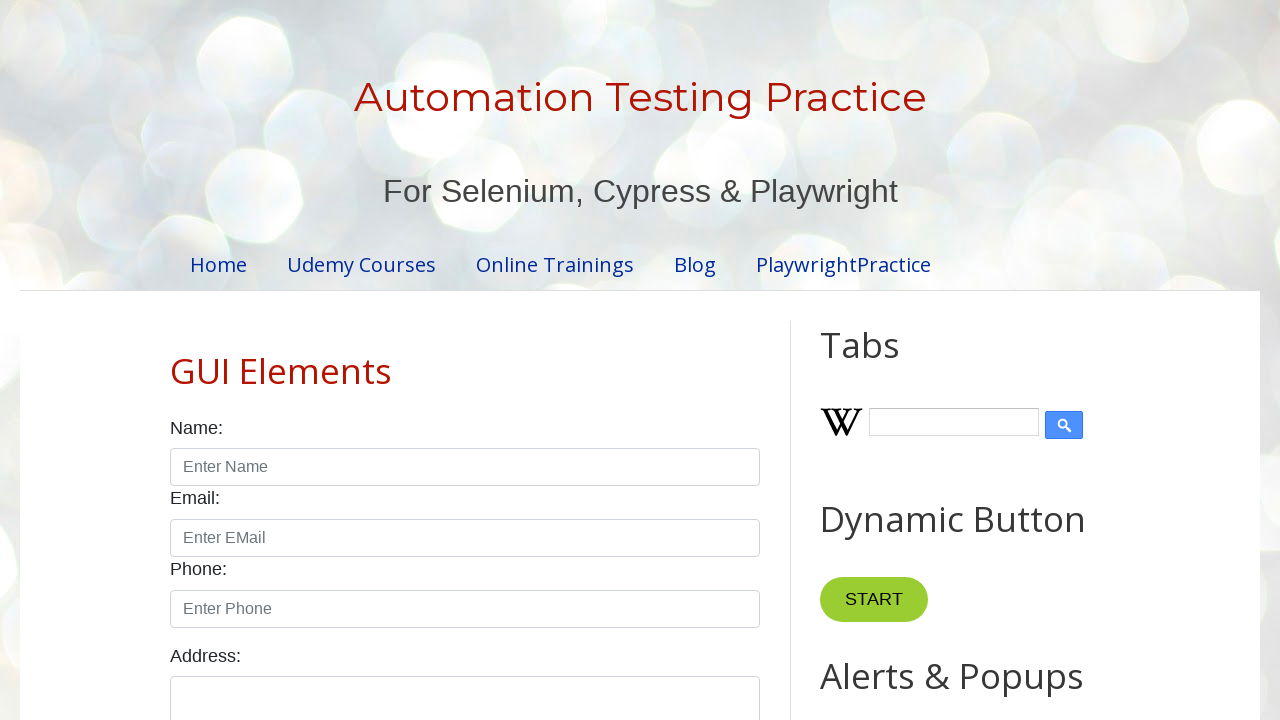

Selected checkbox 1 of 7 at (176, 360) on input[type='checkbox'][id$='day'] >> nth=0
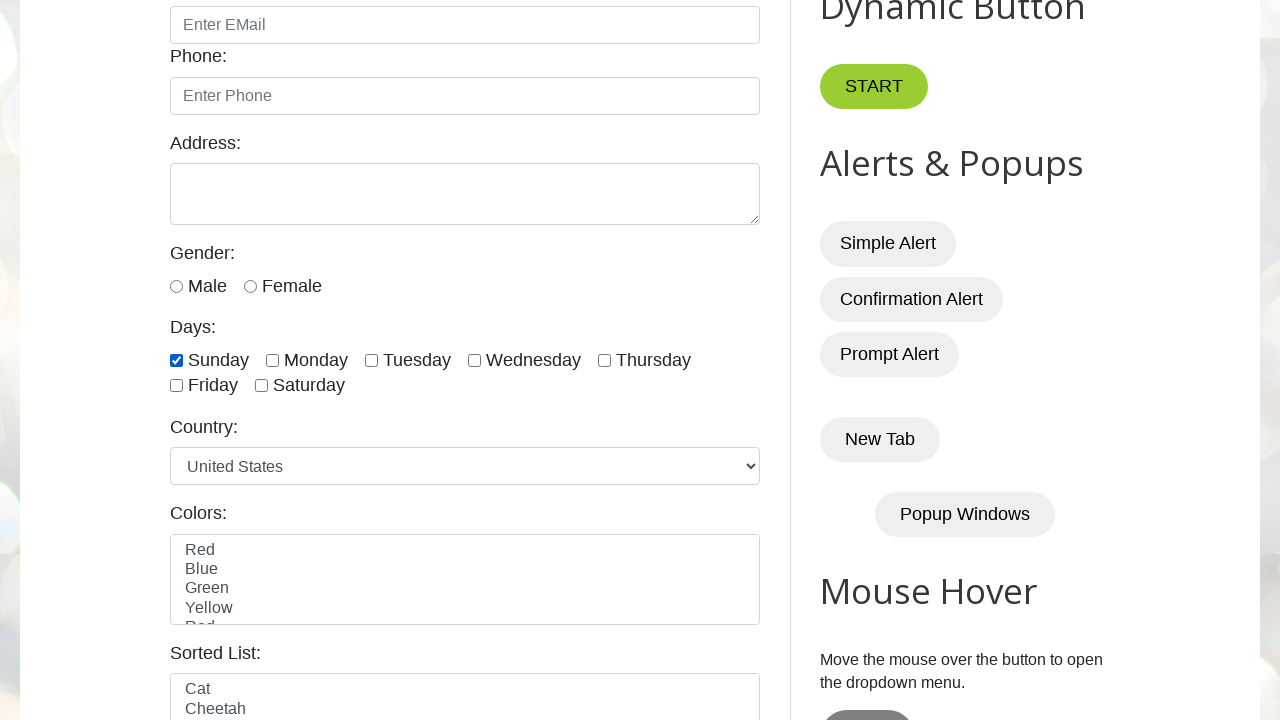

Selected checkbox 2 of 7 at (272, 360) on input[type='checkbox'][id$='day'] >> nth=1
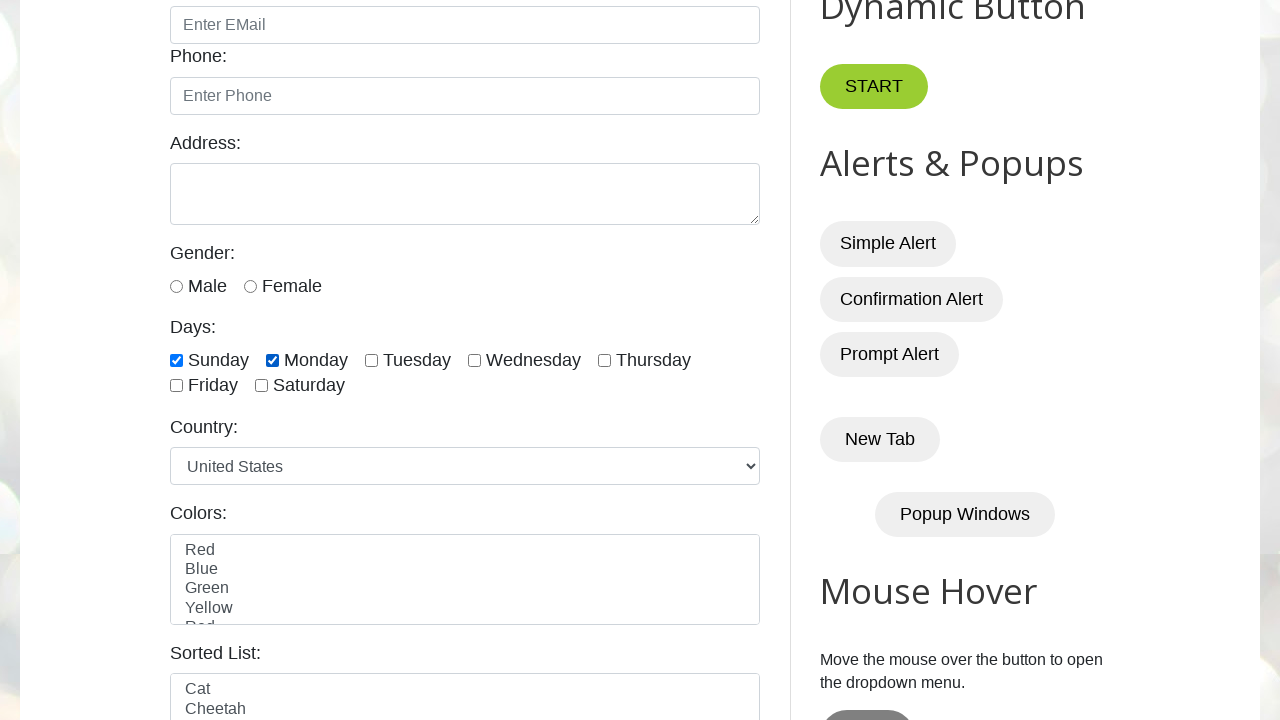

Selected checkbox 3 of 7 at (372, 360) on input[type='checkbox'][id$='day'] >> nth=2
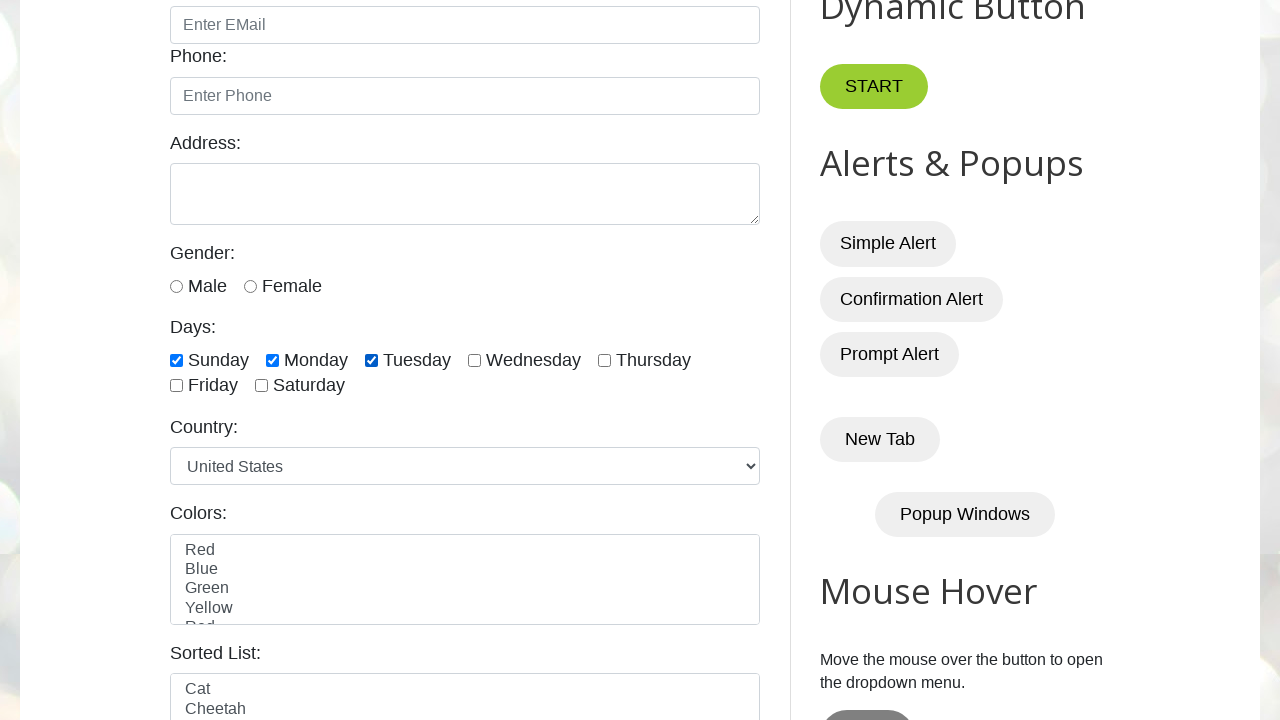

Selected checkbox 4 of 7 at (474, 360) on input[type='checkbox'][id$='day'] >> nth=3
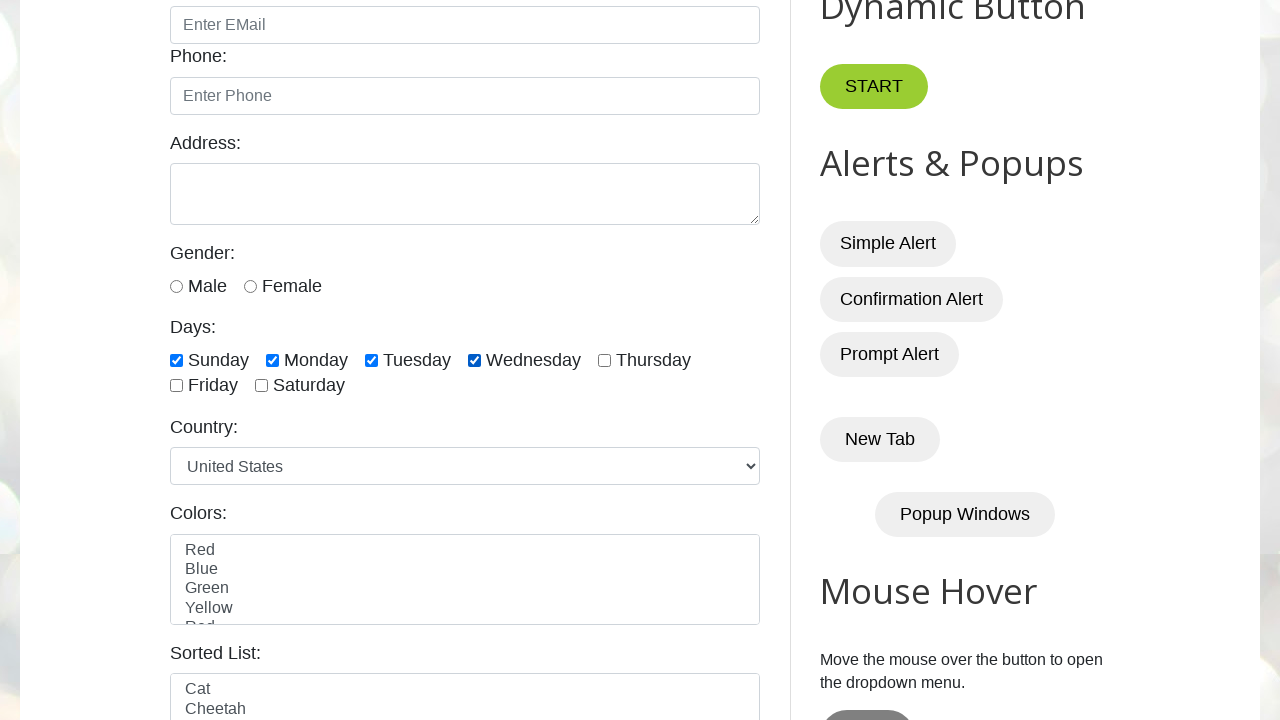

Selected checkbox 5 of 7 at (604, 360) on input[type='checkbox'][id$='day'] >> nth=4
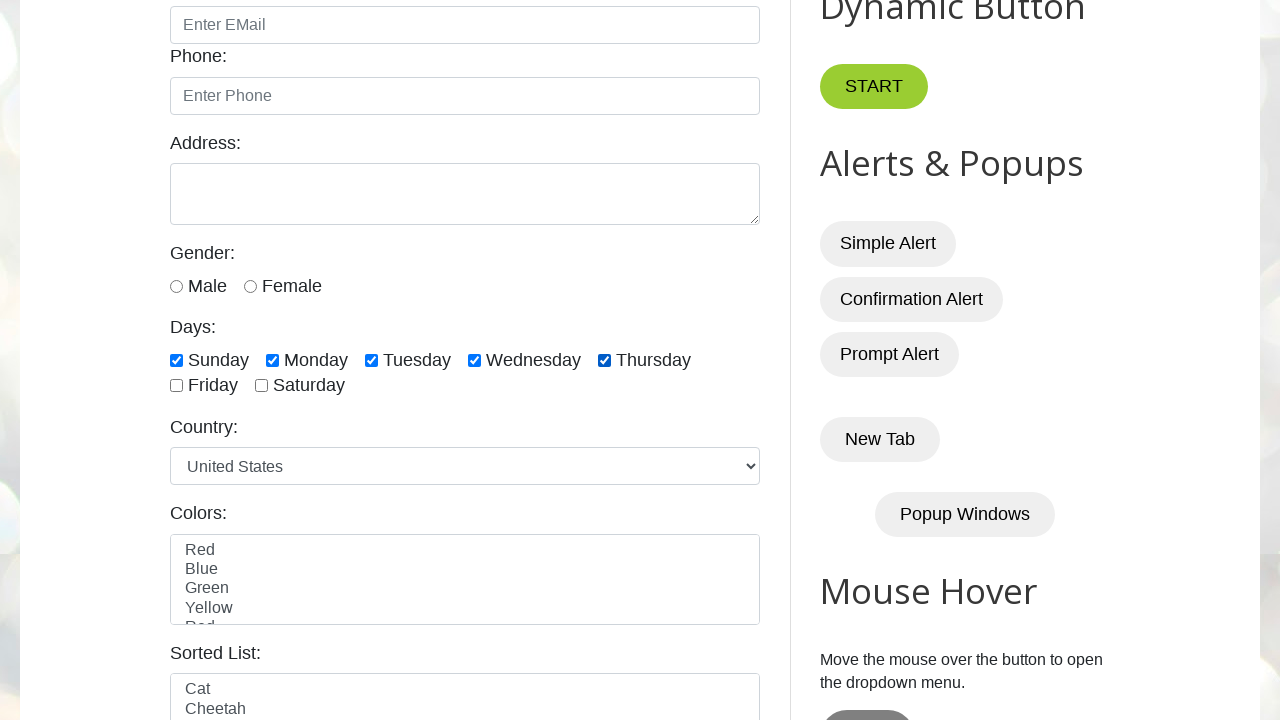

Selected checkbox 6 of 7 at (176, 386) on input[type='checkbox'][id$='day'] >> nth=5
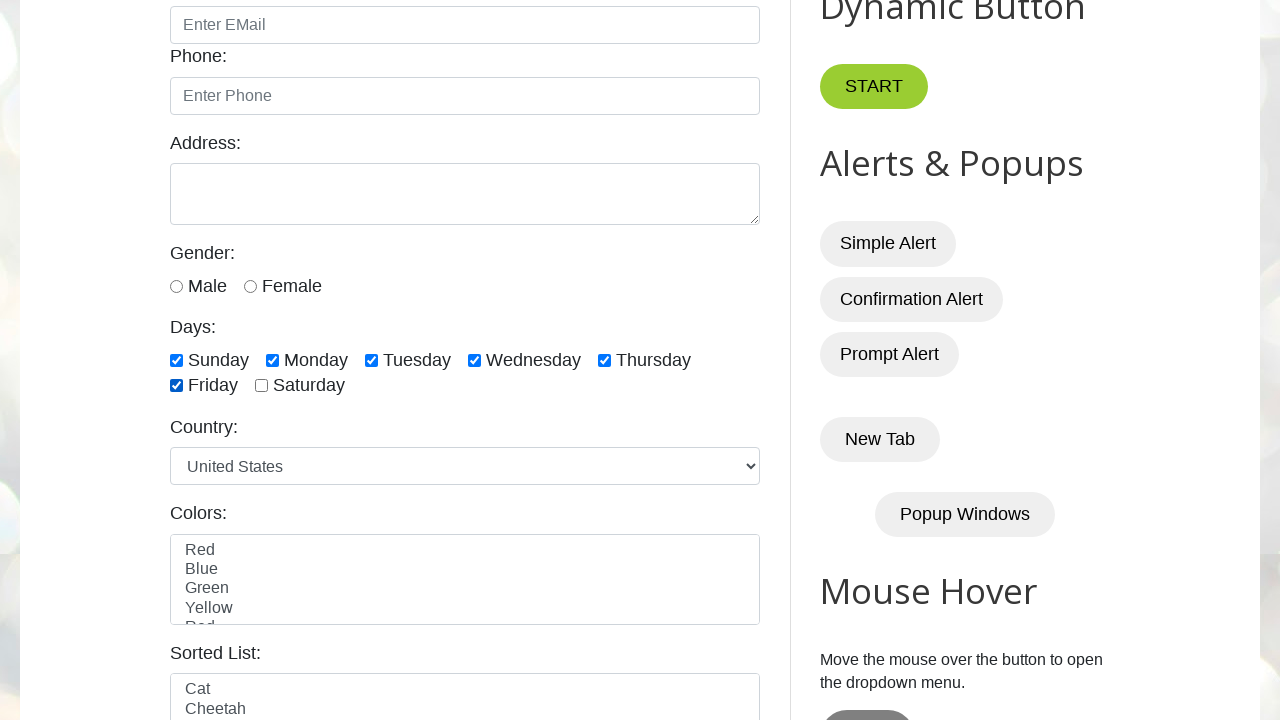

Selected checkbox 7 of 7 at (262, 386) on input[type='checkbox'][id$='day'] >> nth=6
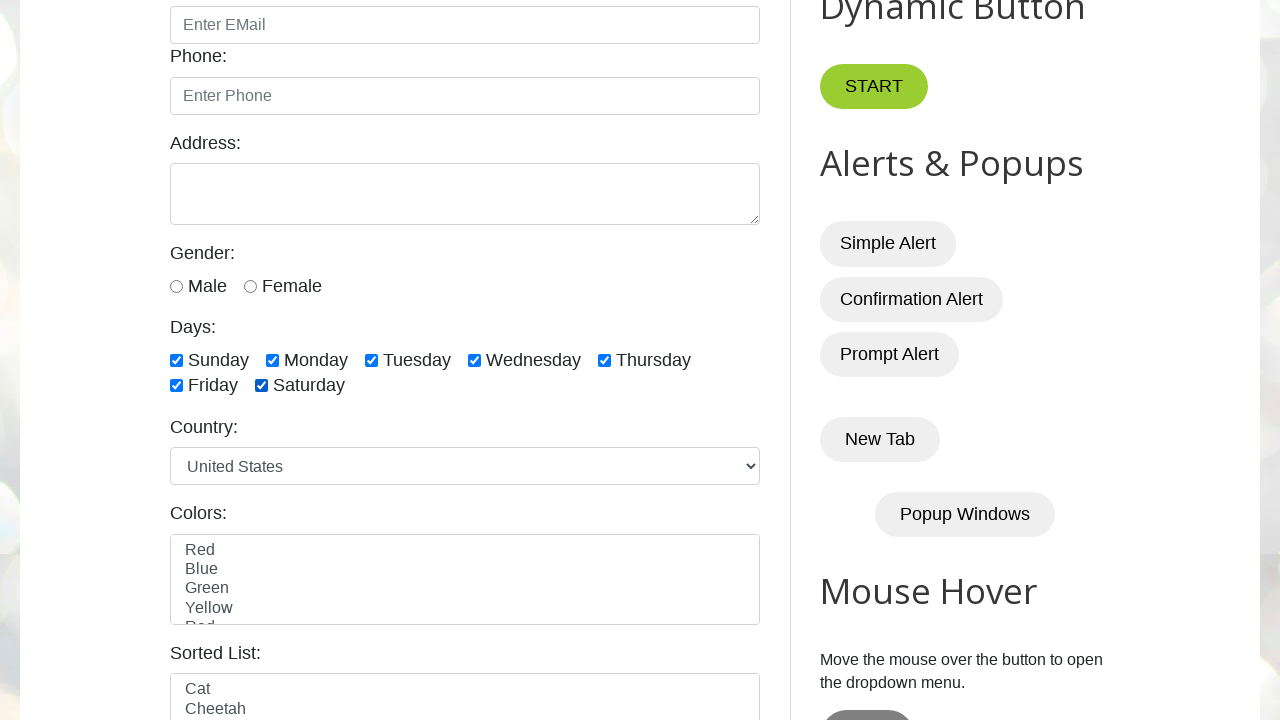

Toggled Monday checkbox at (272, 360) on input#monday
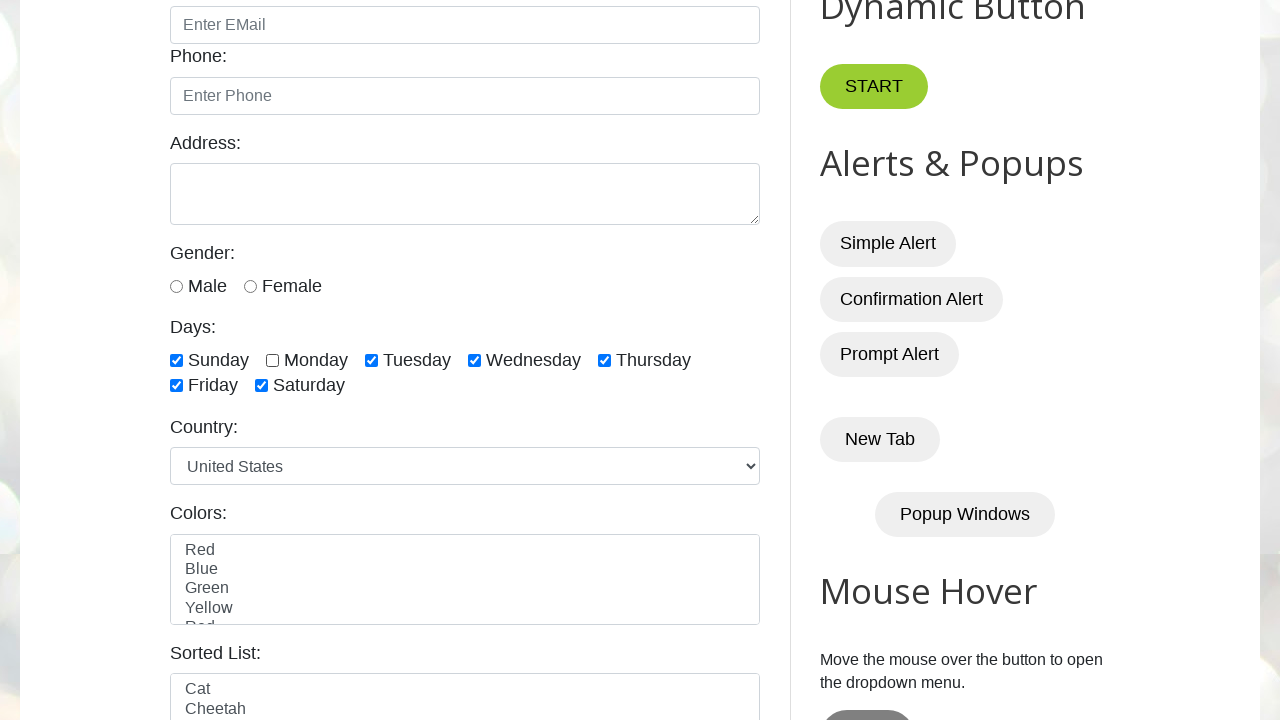

Toggled Sunday checkbox at (176, 360) on input#sunday
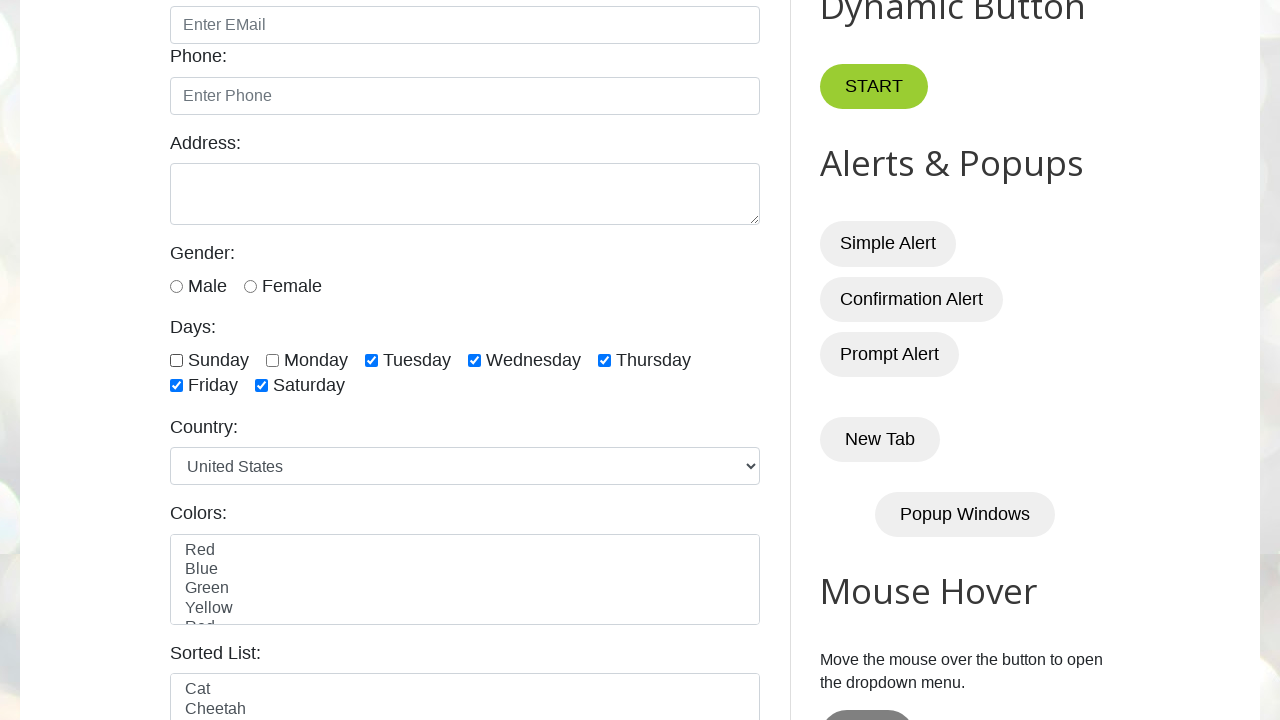

Toggled last checkbox 6 at (176, 386) on input[type='checkbox'][id$='day'] >> nth=5
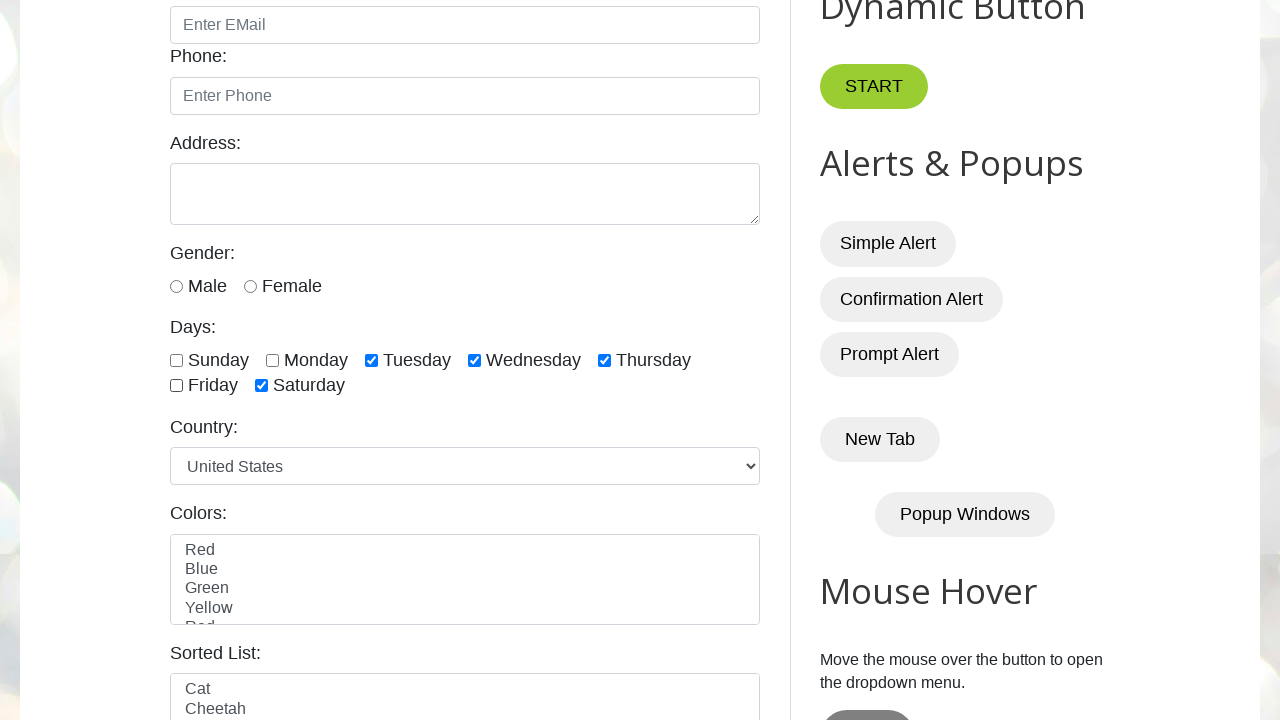

Toggled last checkbox 7 at (262, 386) on input[type='checkbox'][id$='day'] >> nth=6
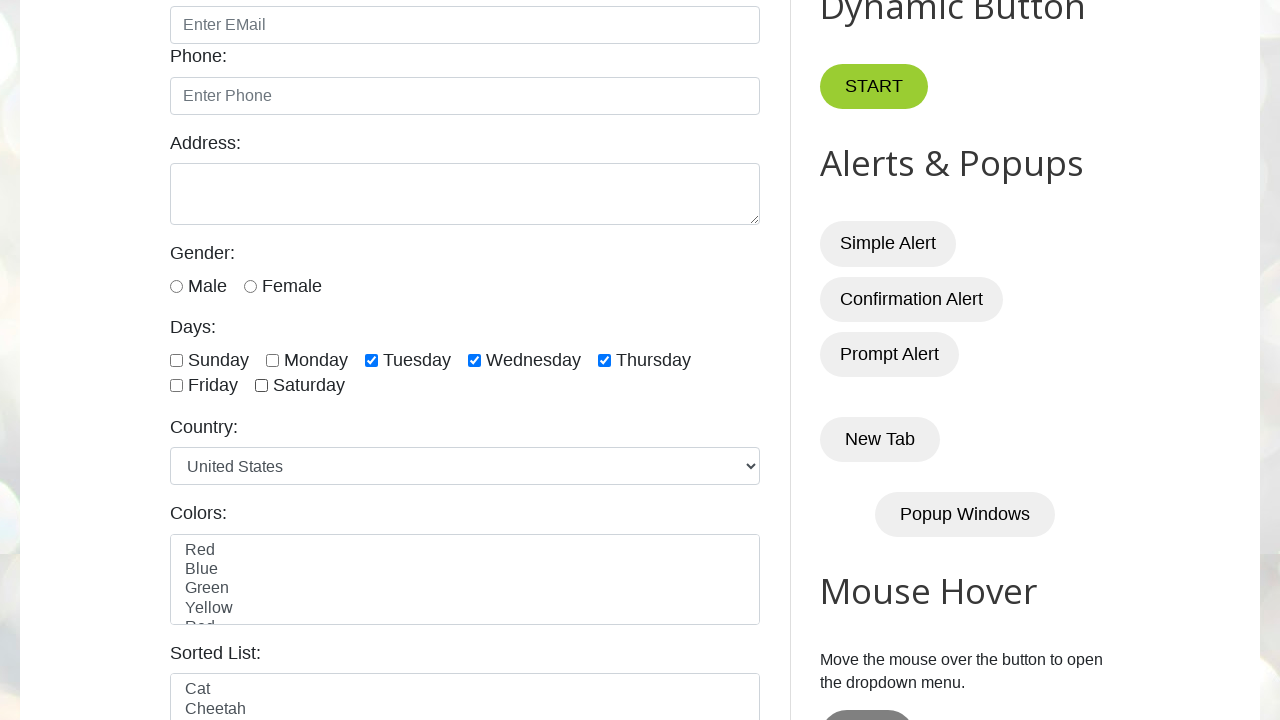

Toggled first checkbox 1 at (176, 360) on input[type='checkbox'][id$='day'] >> nth=0
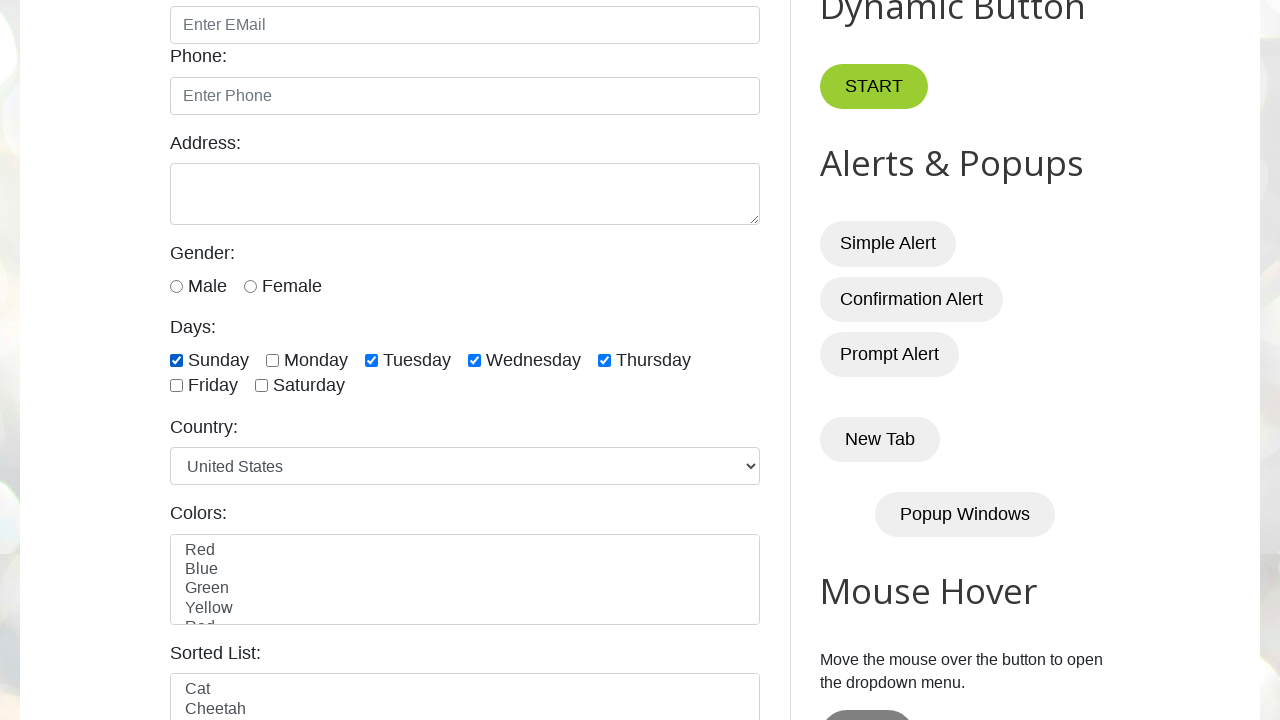

Toggled first checkbox 2 at (272, 360) on input[type='checkbox'][id$='day'] >> nth=1
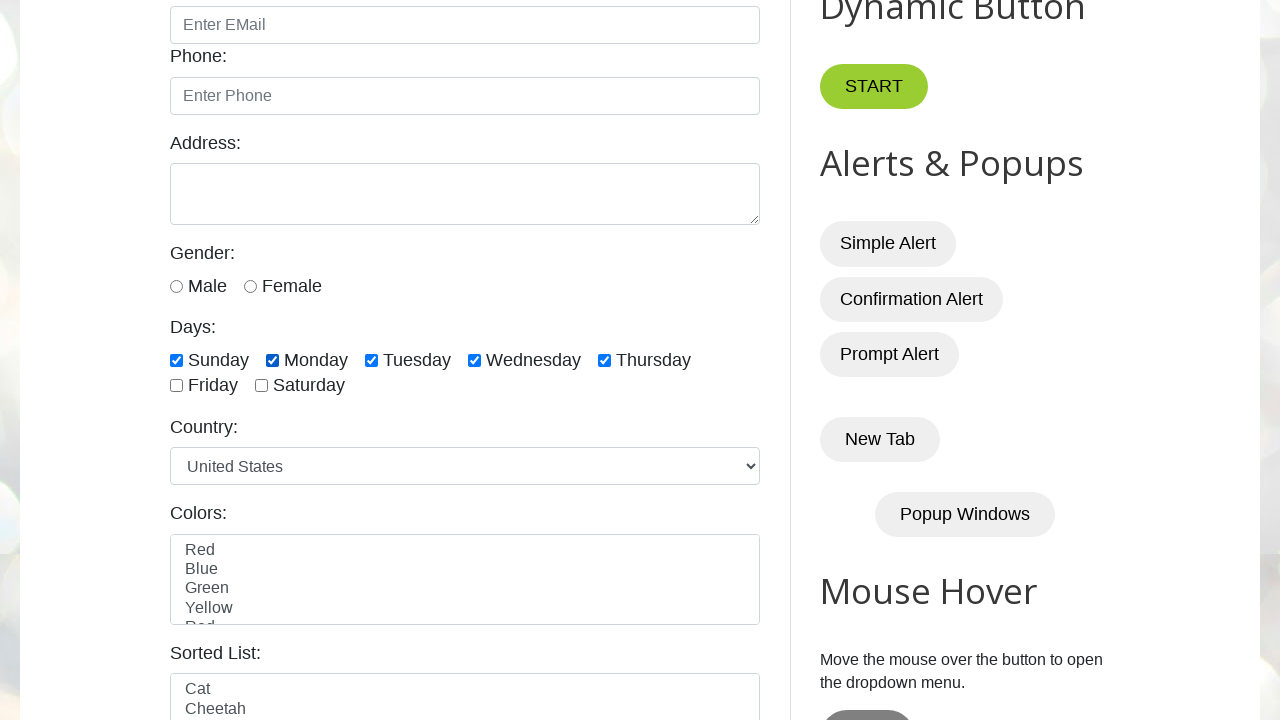

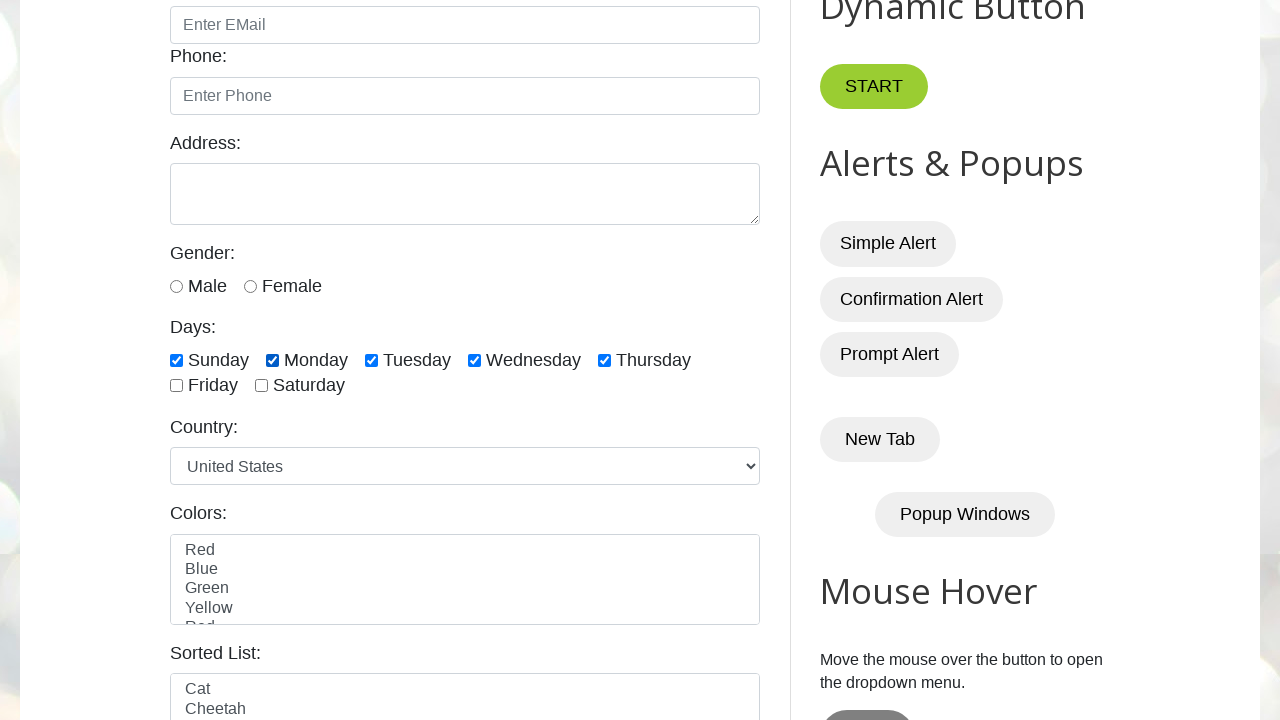